Navigates to the sandbox site, clicks on the accessibility link, and fills two text input fields with test data.

Starting URL: https://sandbox.mabl.com/

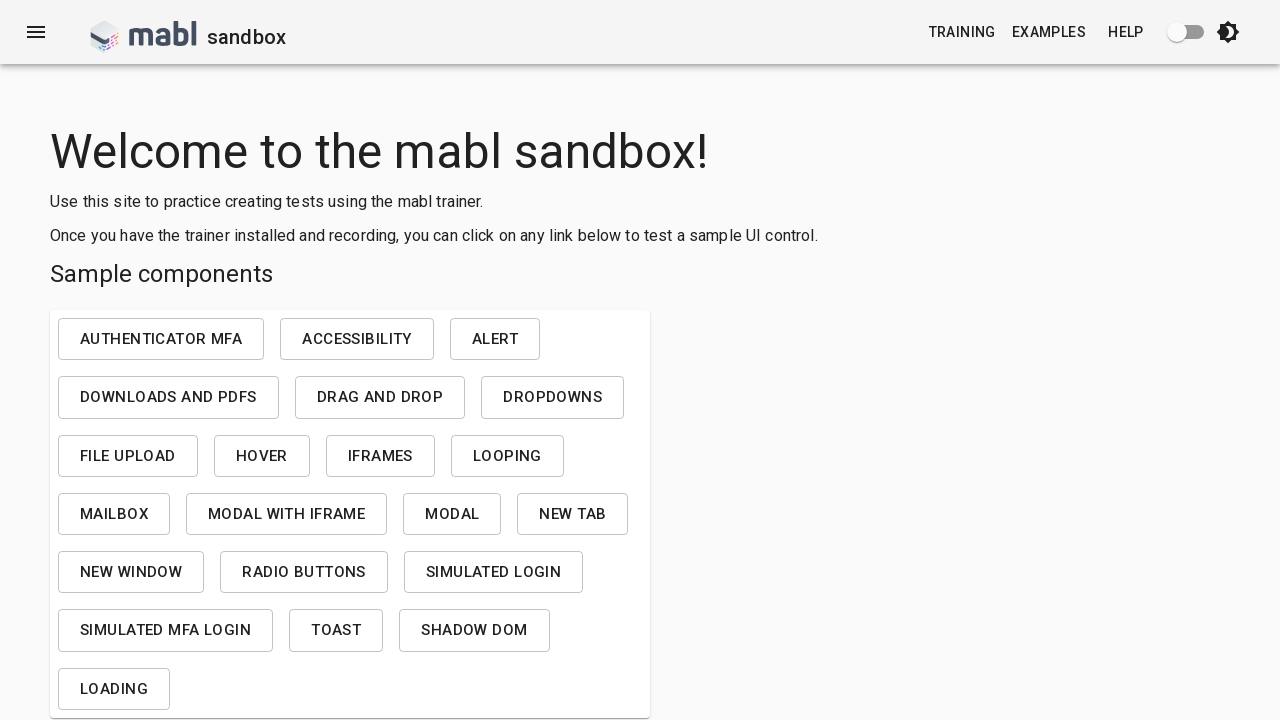

Card container loaded and became visible
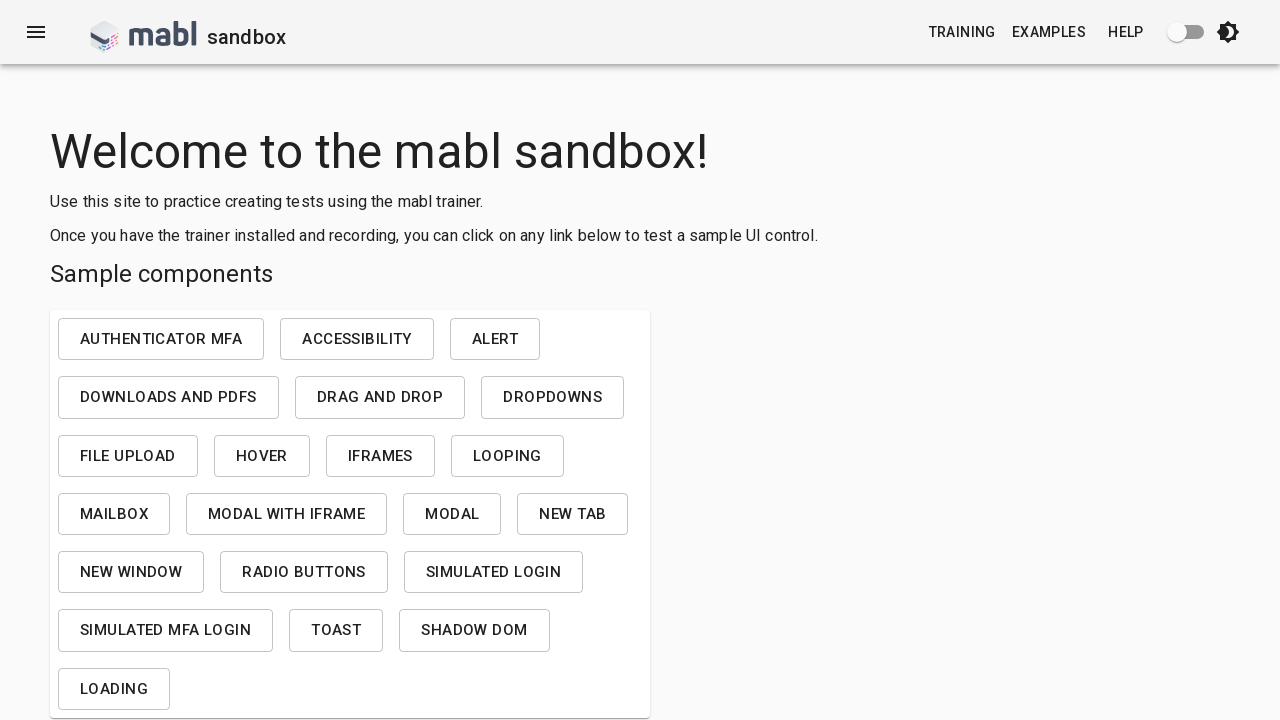

Clicked on accessibility link at (357, 339) on text=accessibility
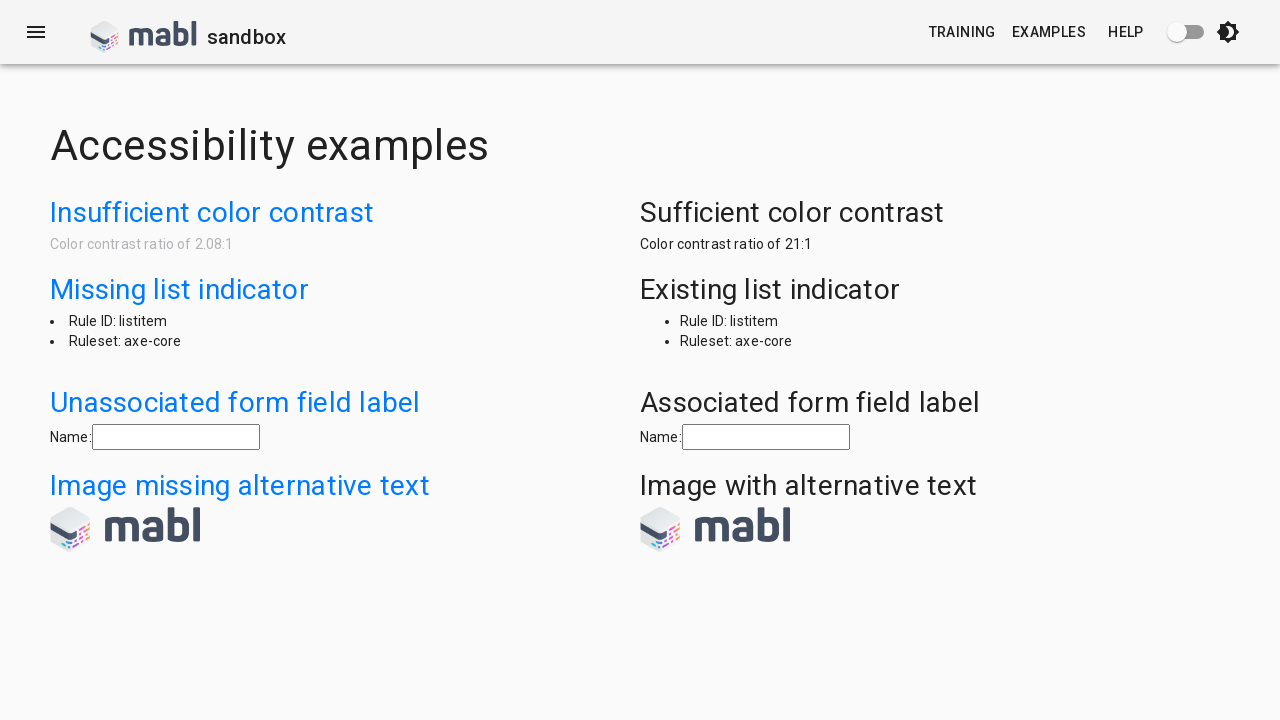

Filled generic text input field with 'testvalue123' on input[type="text"]
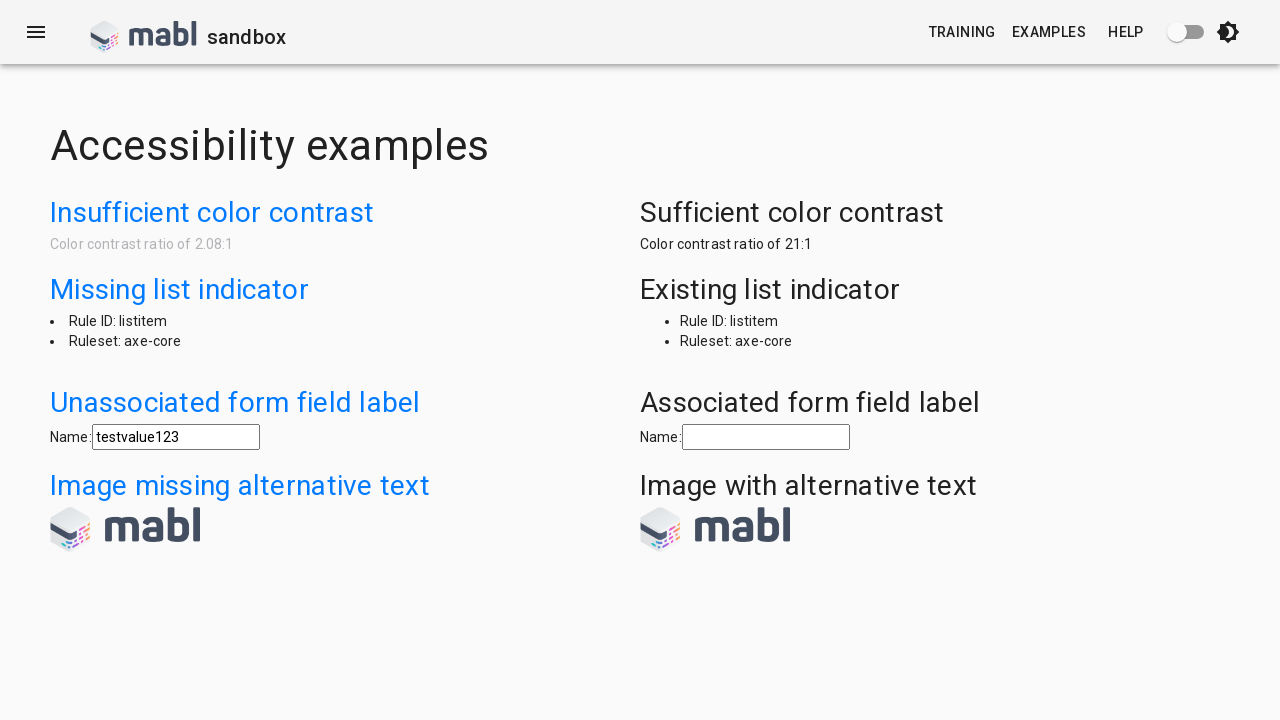

Filled name input field with 'JohnDoe' on input[id="name"]
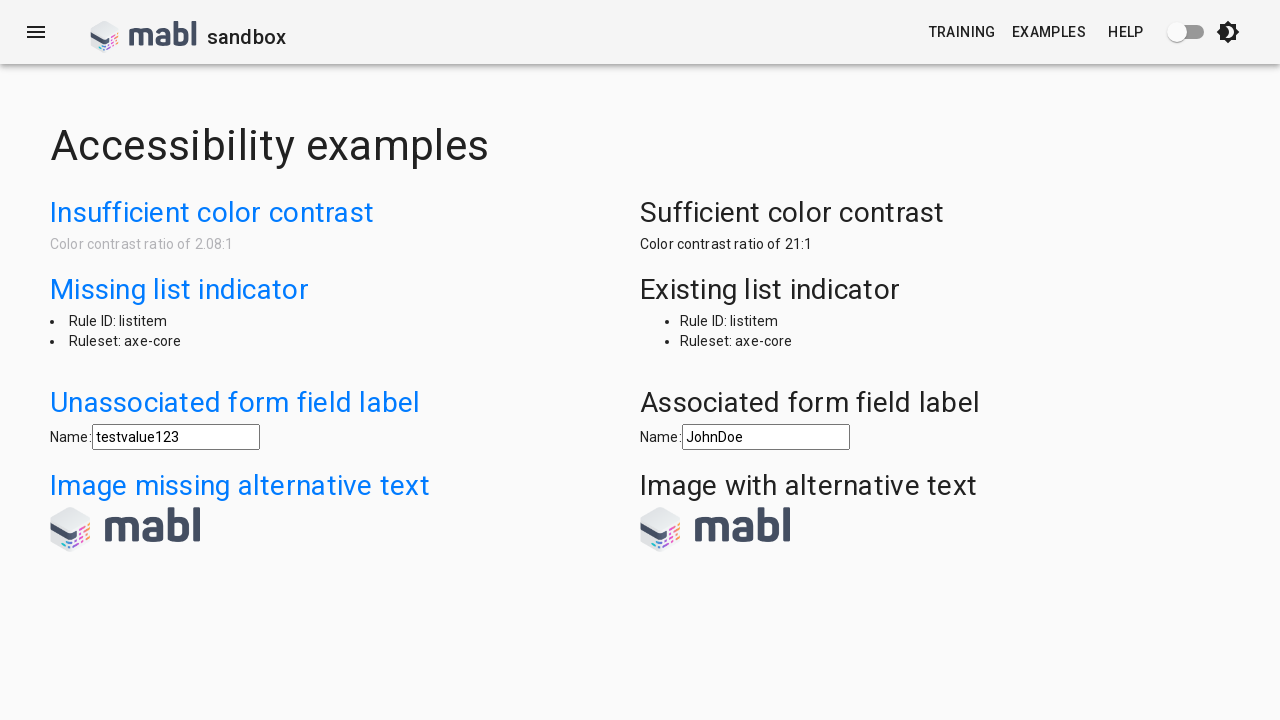

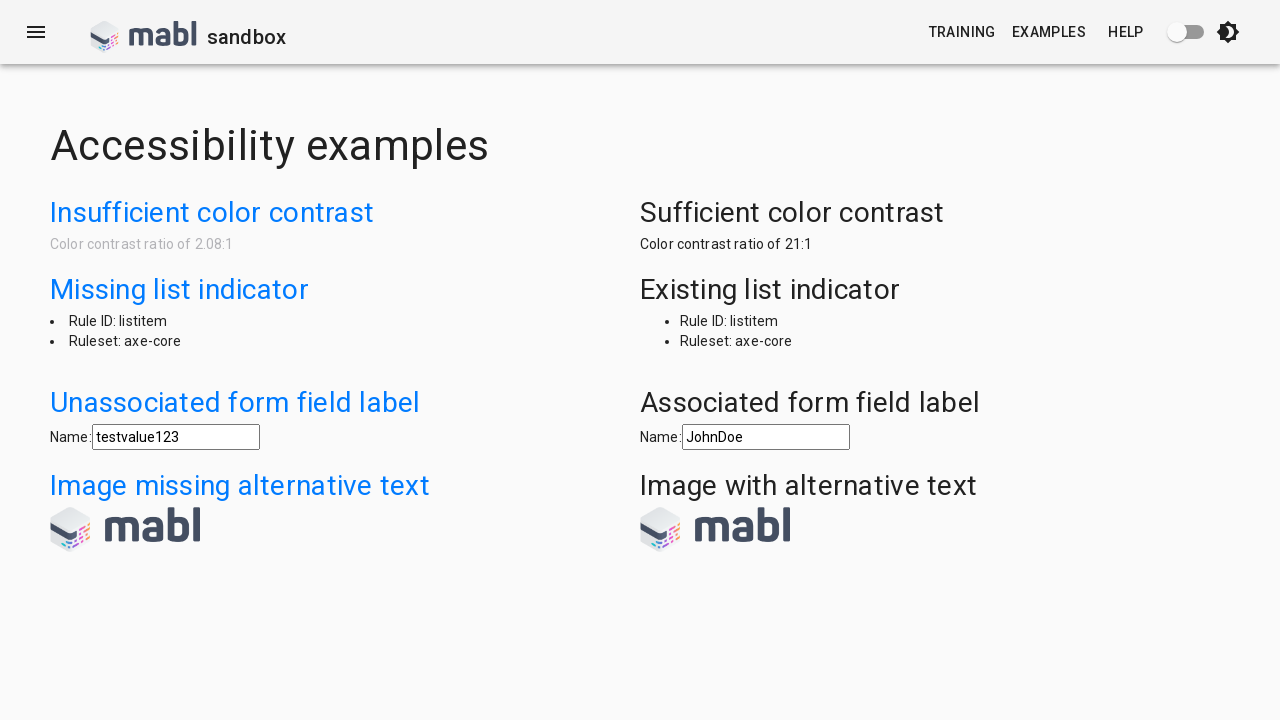